Tests table sorting functionality by clicking on the first column header (Vegetable name) and verifying the table rows are sorted alphabetically. Also demonstrates navigating table data to find a specific item.

Starting URL: https://rahulshettyacademy.com/seleniumPractise/#/offers

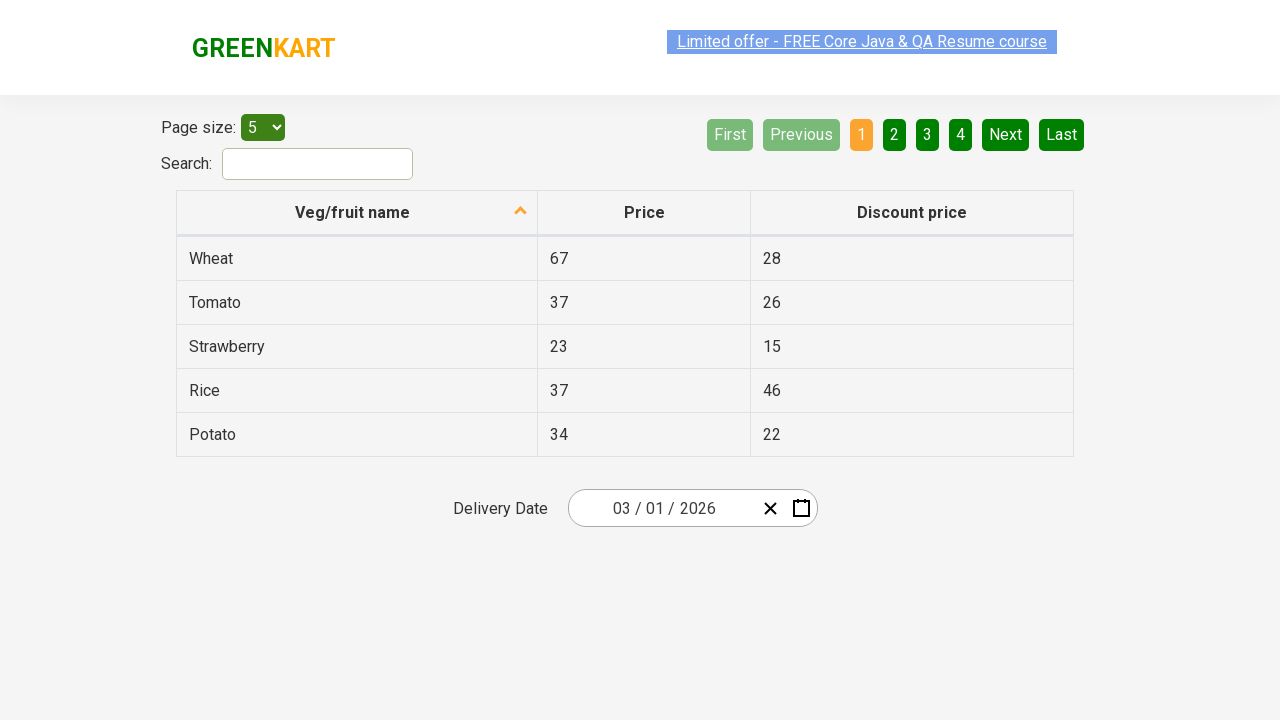

Waited for table header to load
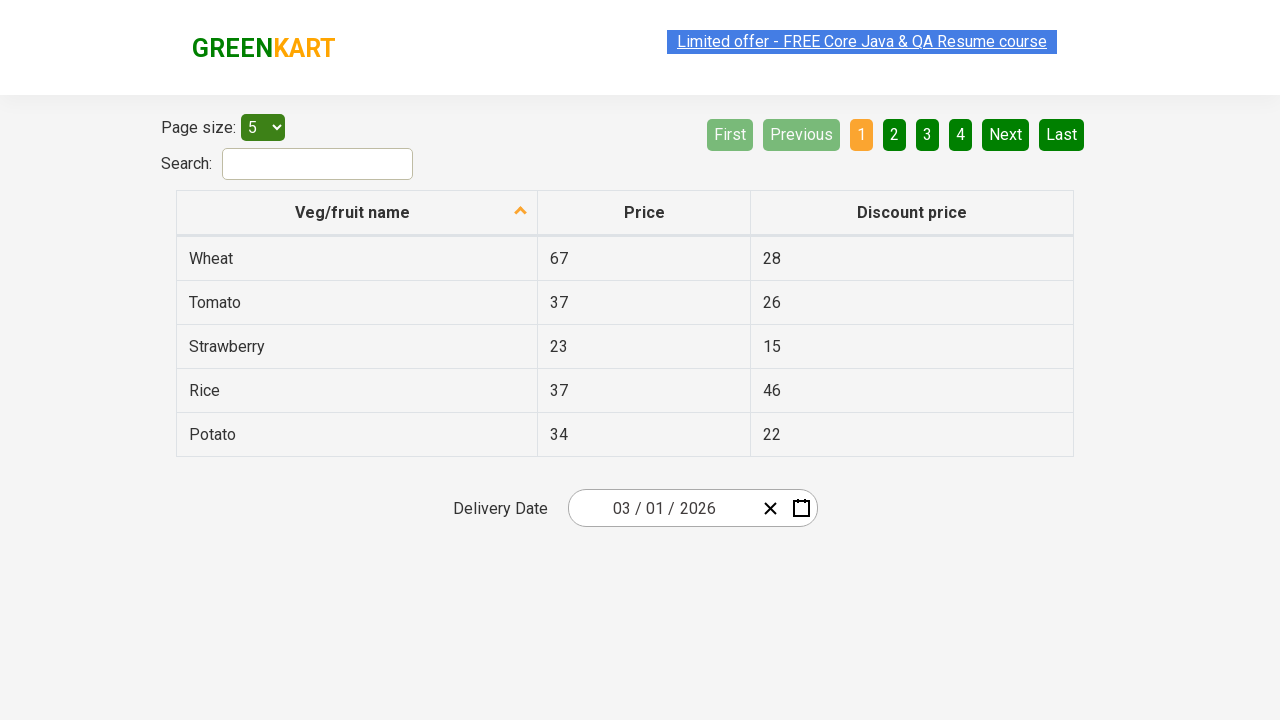

Clicked on first column header (Vegetable name) to sort table at (357, 213) on xpath=//tr/th[1]
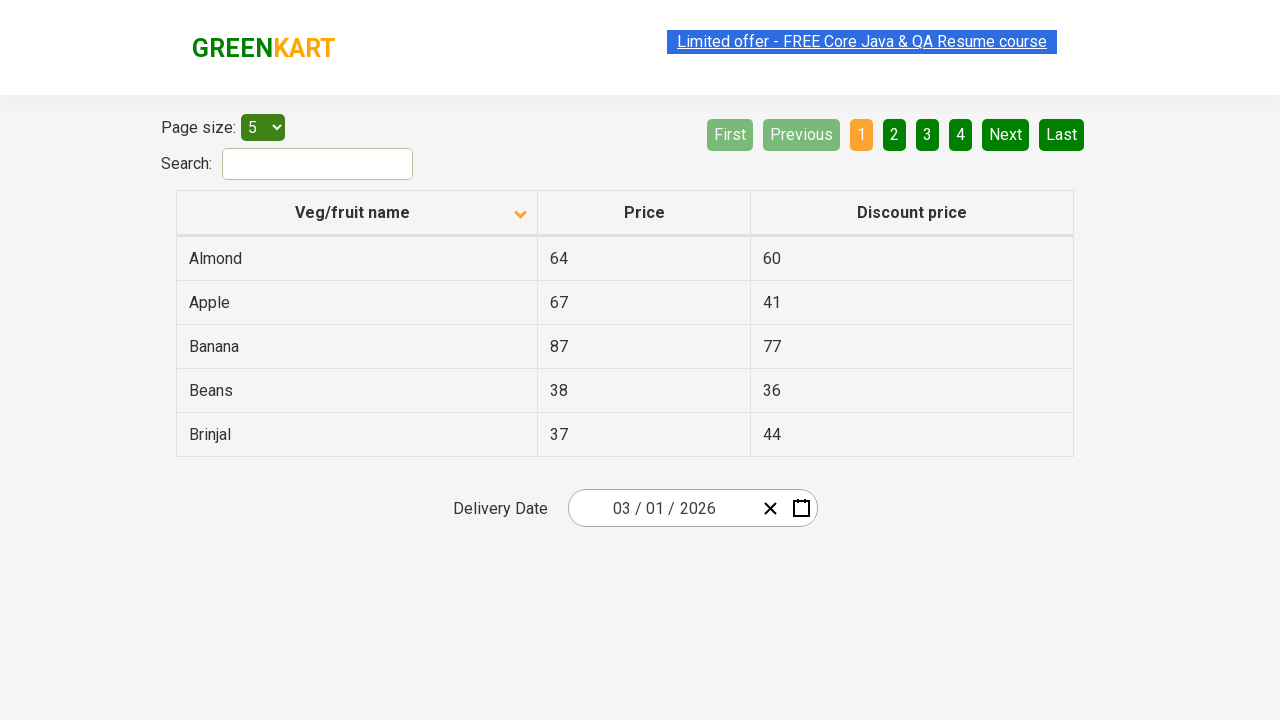

Waited for table to update after sorting
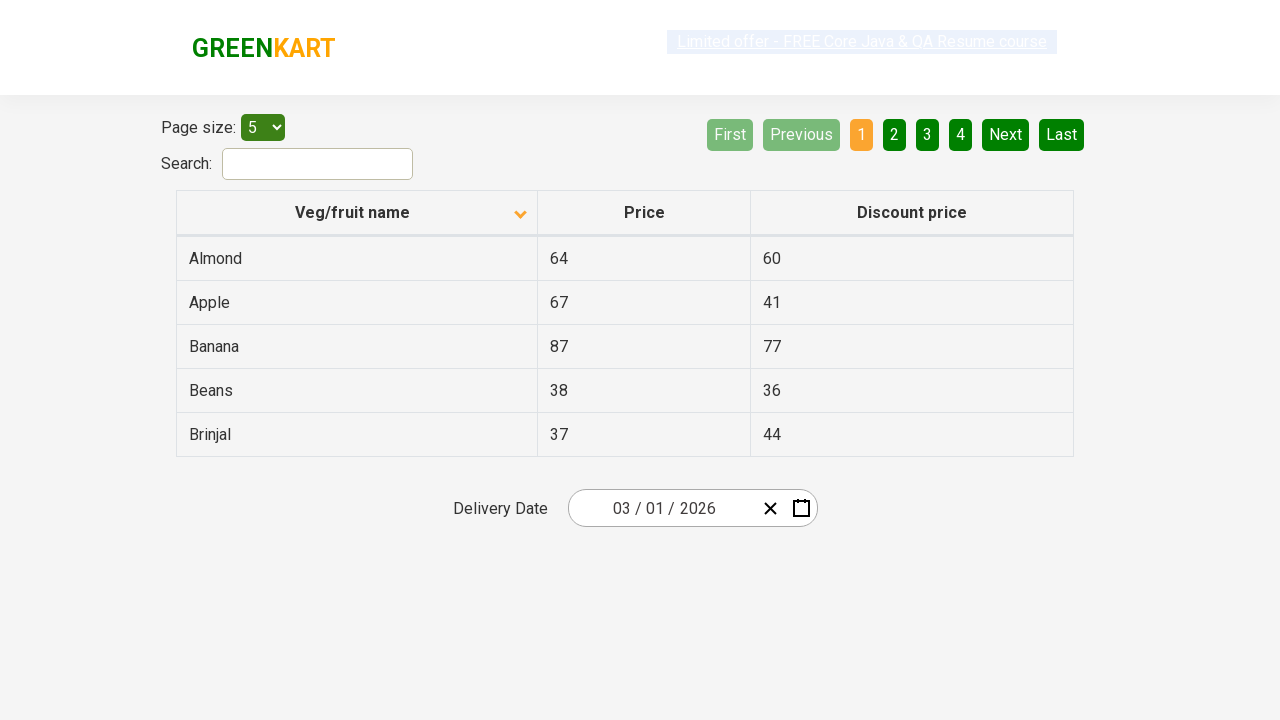

Waited for vegetable list items to become visible
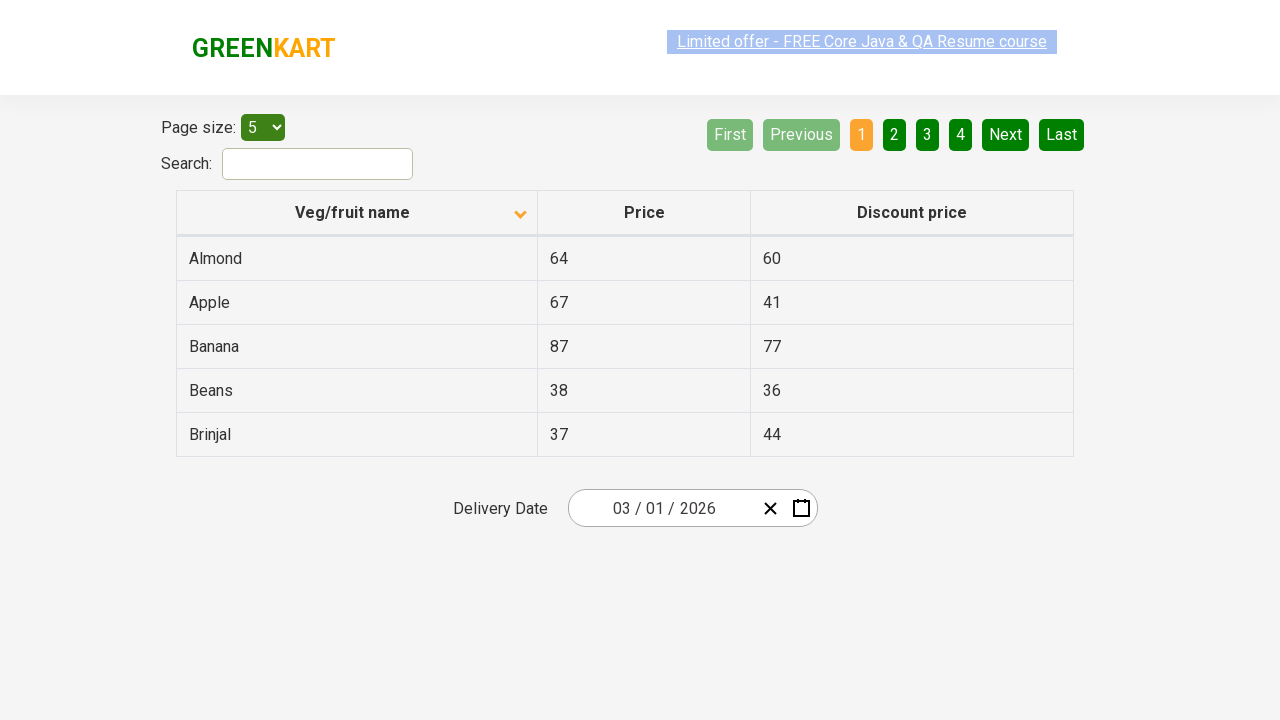

Retrieved all vegetable names from first column
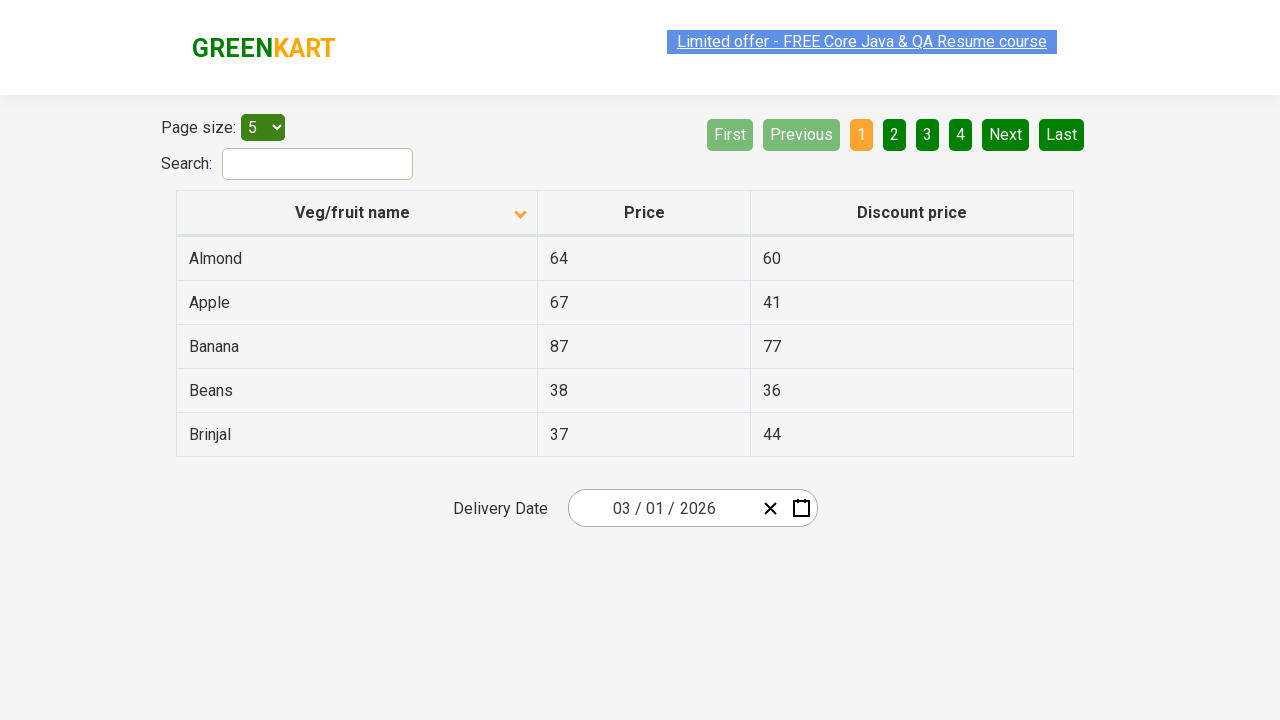

Extracted 5 vegetable names from table
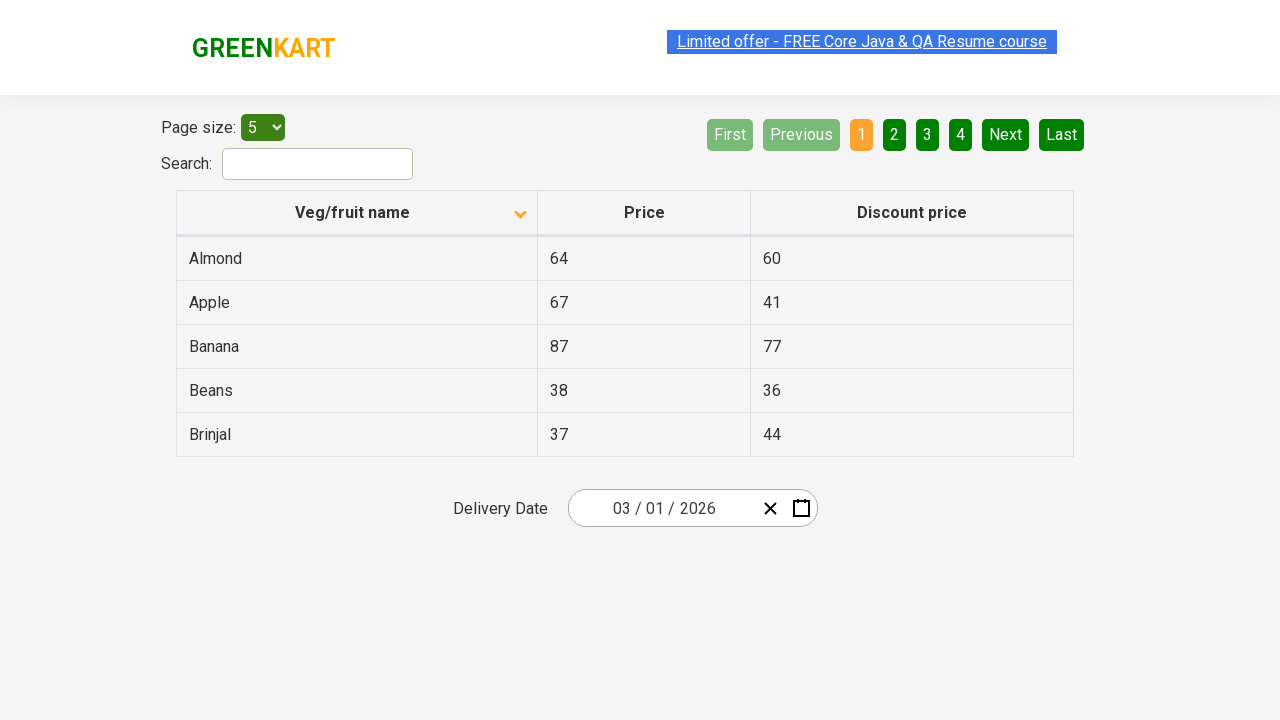

Verified that vegetable list is sorted alphabetically
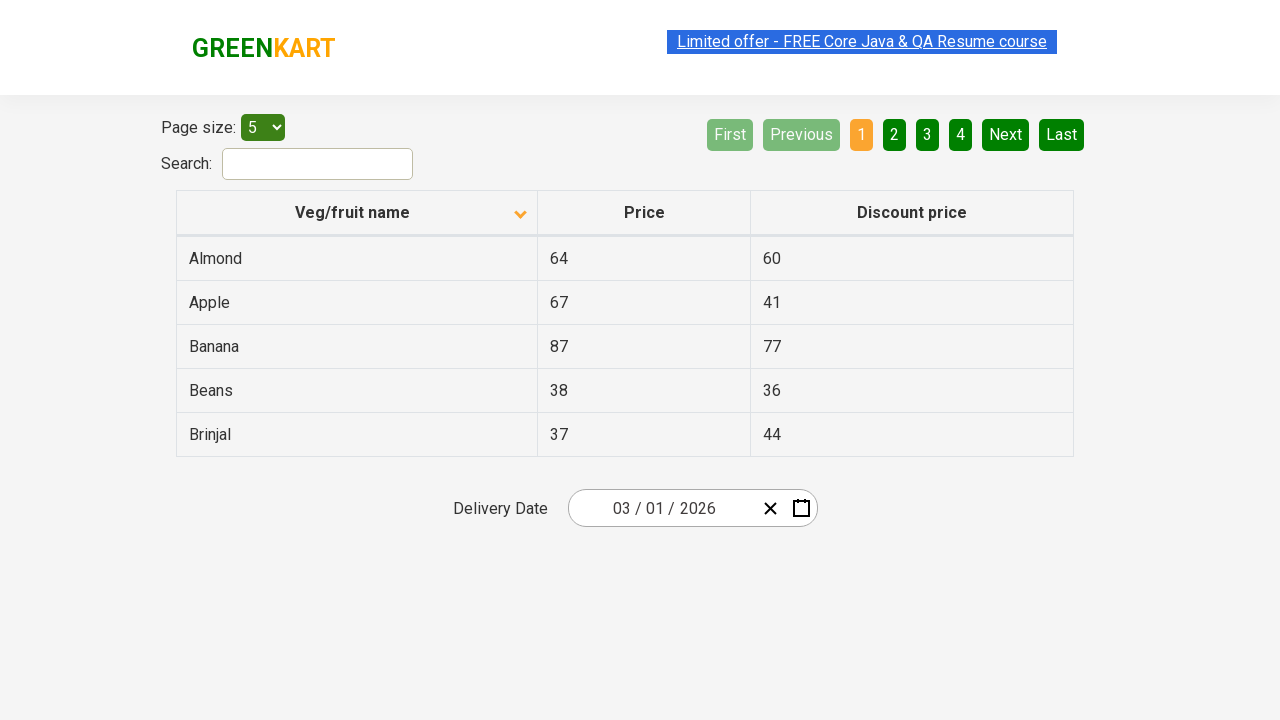

Located row containing 'Beans'
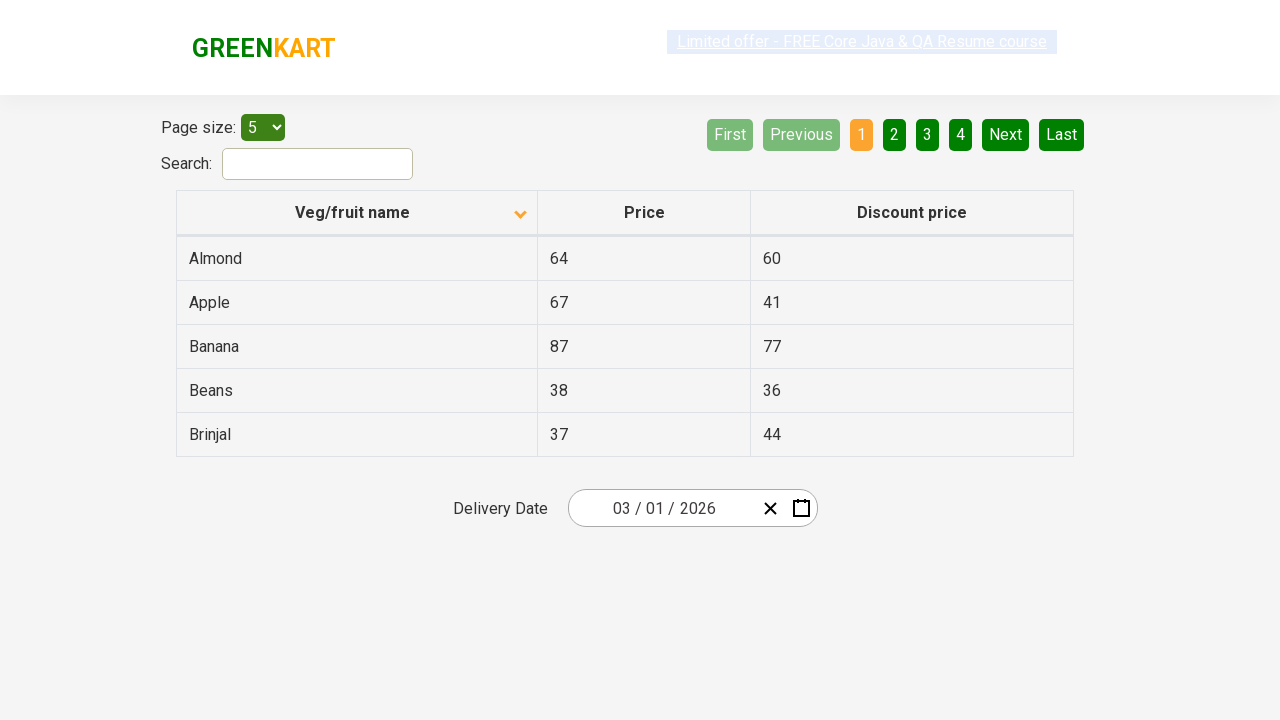

Verified that 'Beans' row is visible
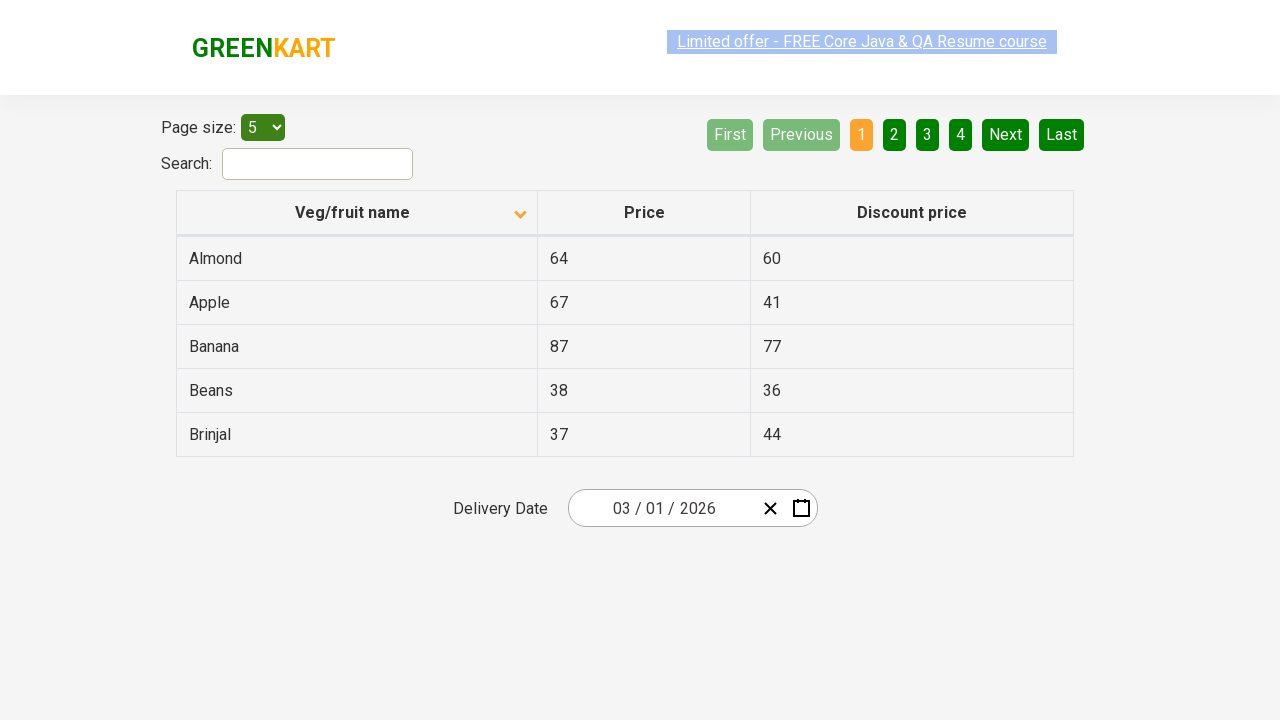

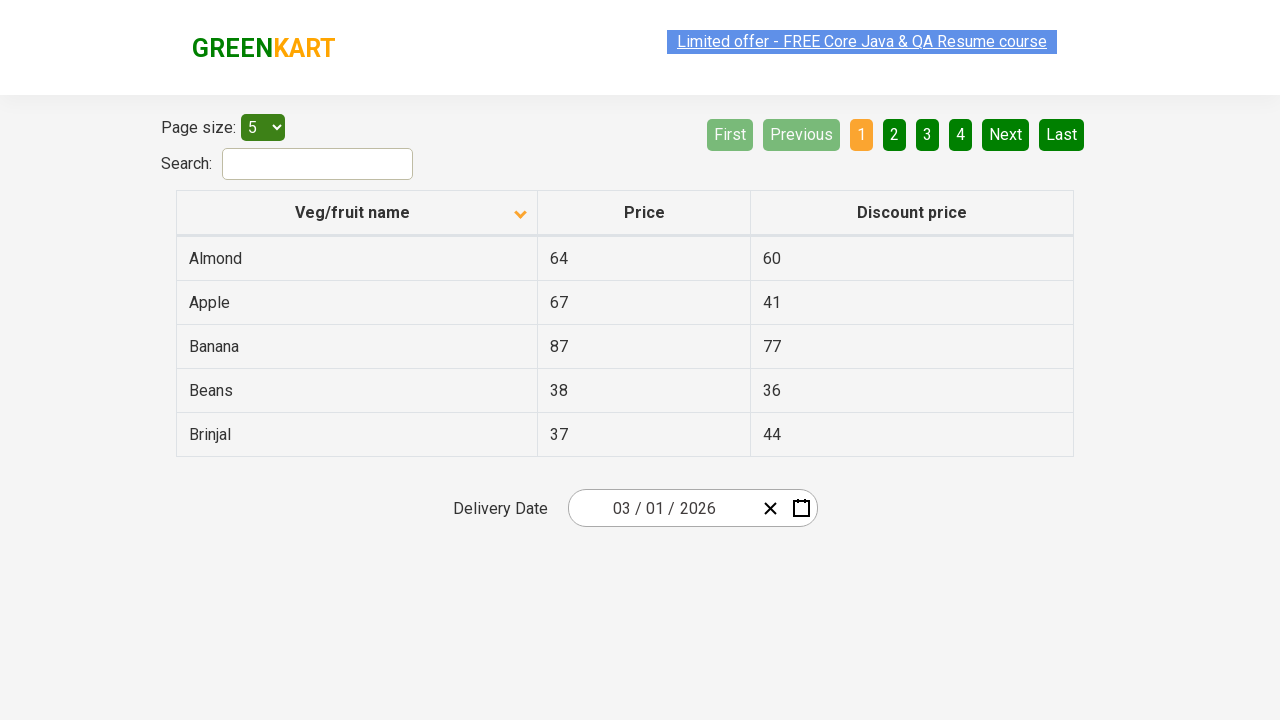